Navigates to Form Authentication page and verifies the URL is correct

Starting URL: https://the-internet.herokuapp.com/

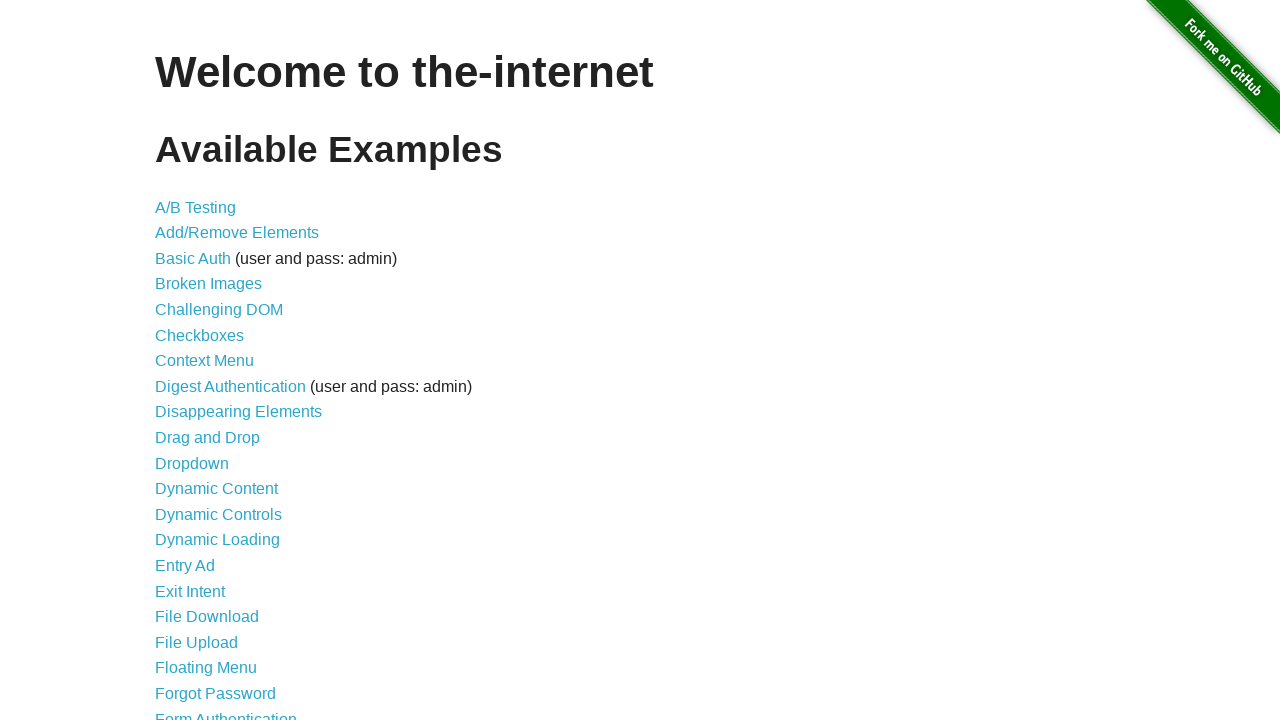

Clicked on Form Authentication link at (226, 712) on xpath=//*[@id="content"]/ul/li[21]/a
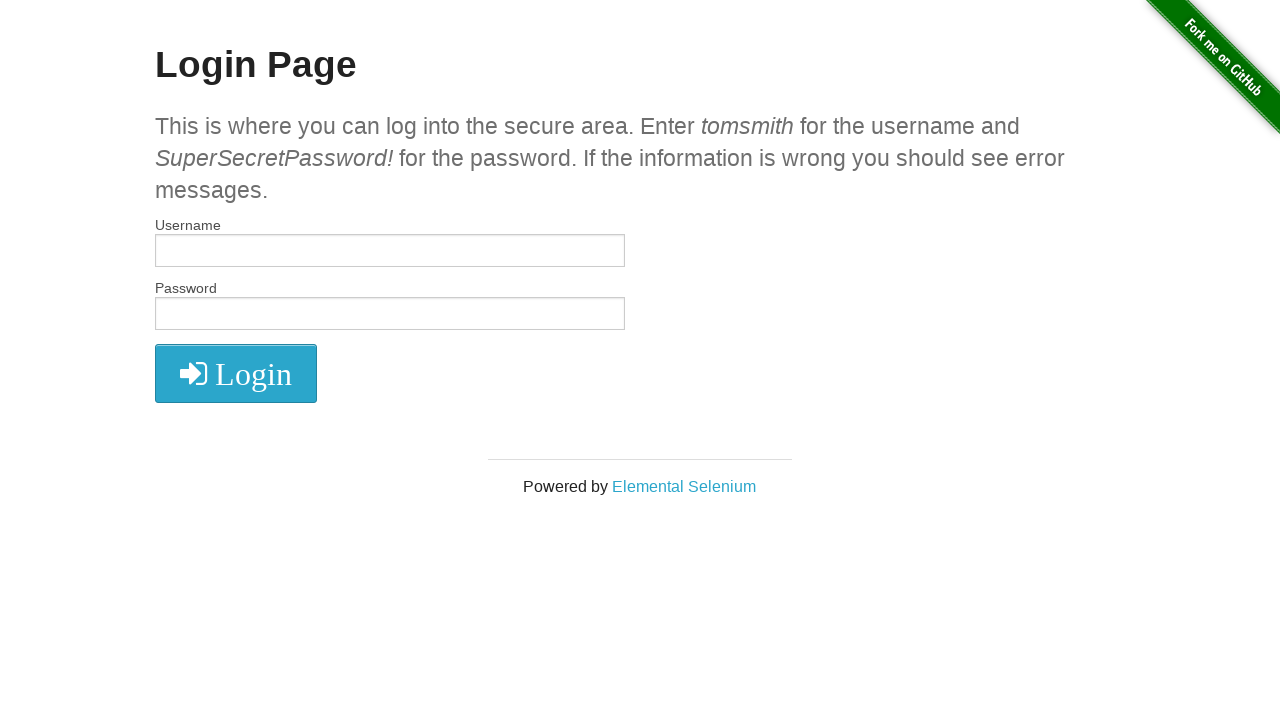

Verified URL navigated to Form Authentication page at https://the-internet.herokuapp.com/login
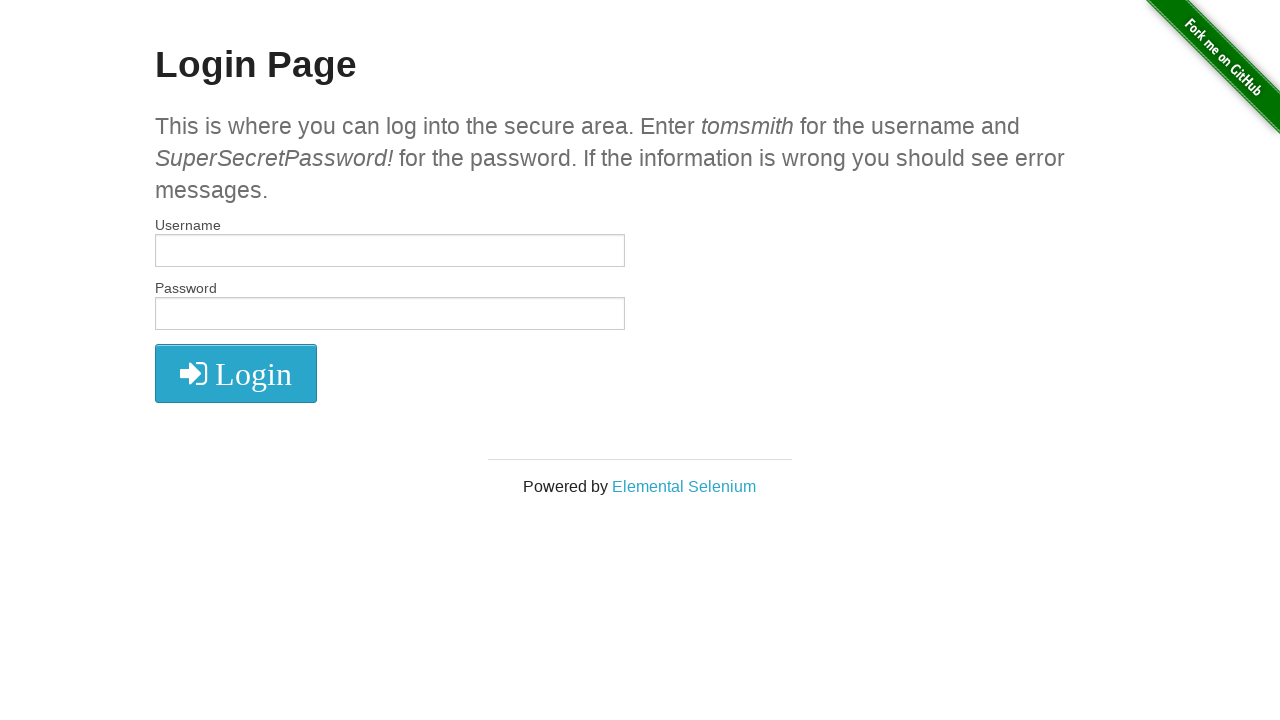

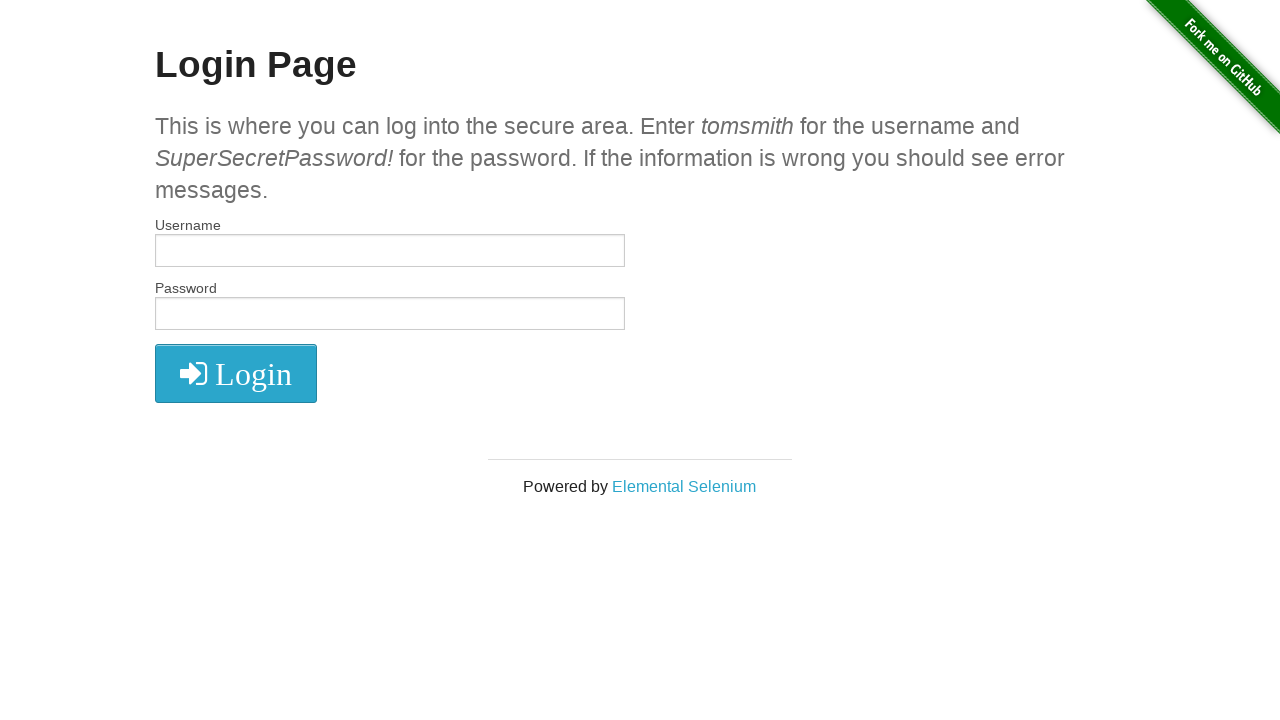